Tests the search functionality of a university store website by searching for "ingenierías" and verifying that results are displayed

Starting URL: http://tienda.utp.edu.co

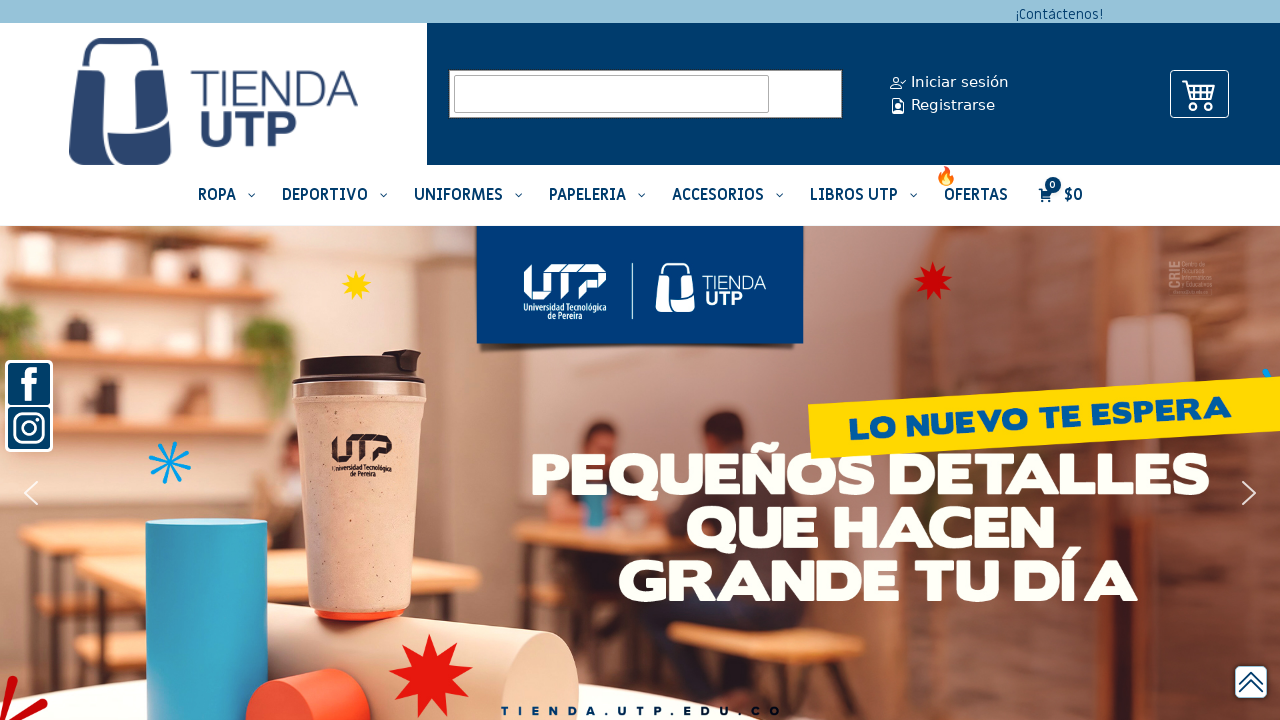

Verified page title contains 'Tienda UTP'
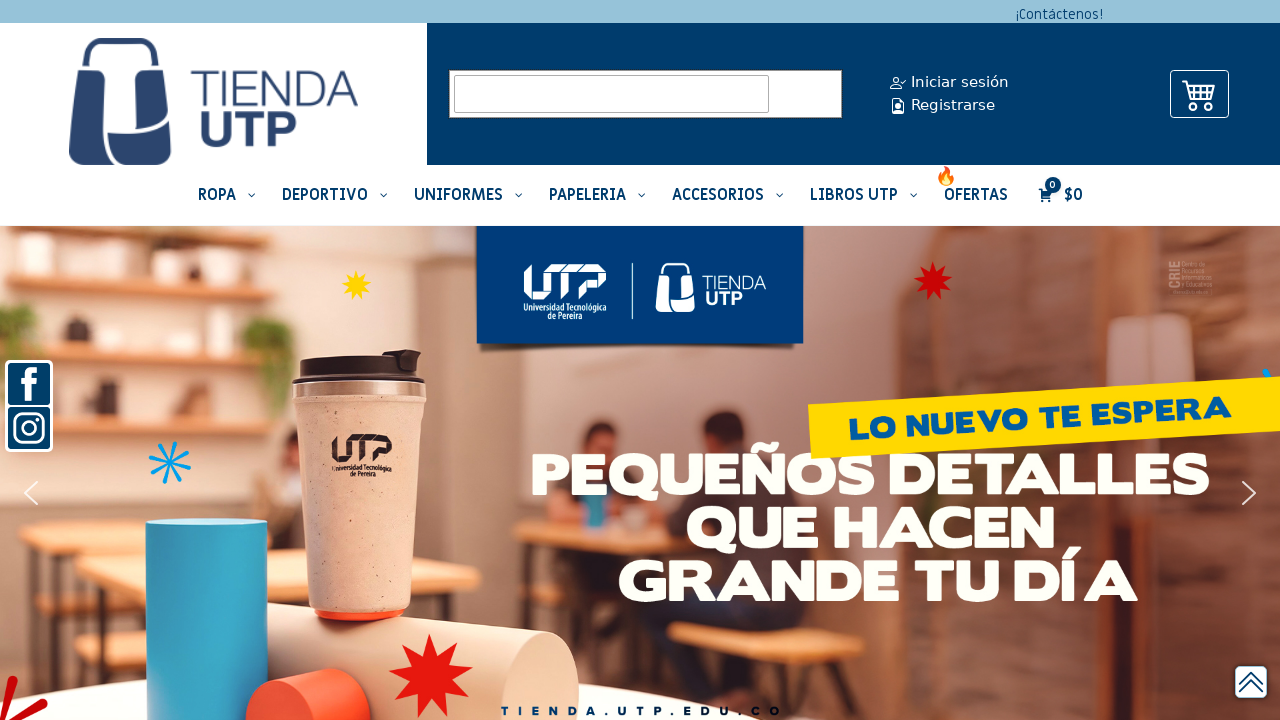

Cleared search field on input[name='s']
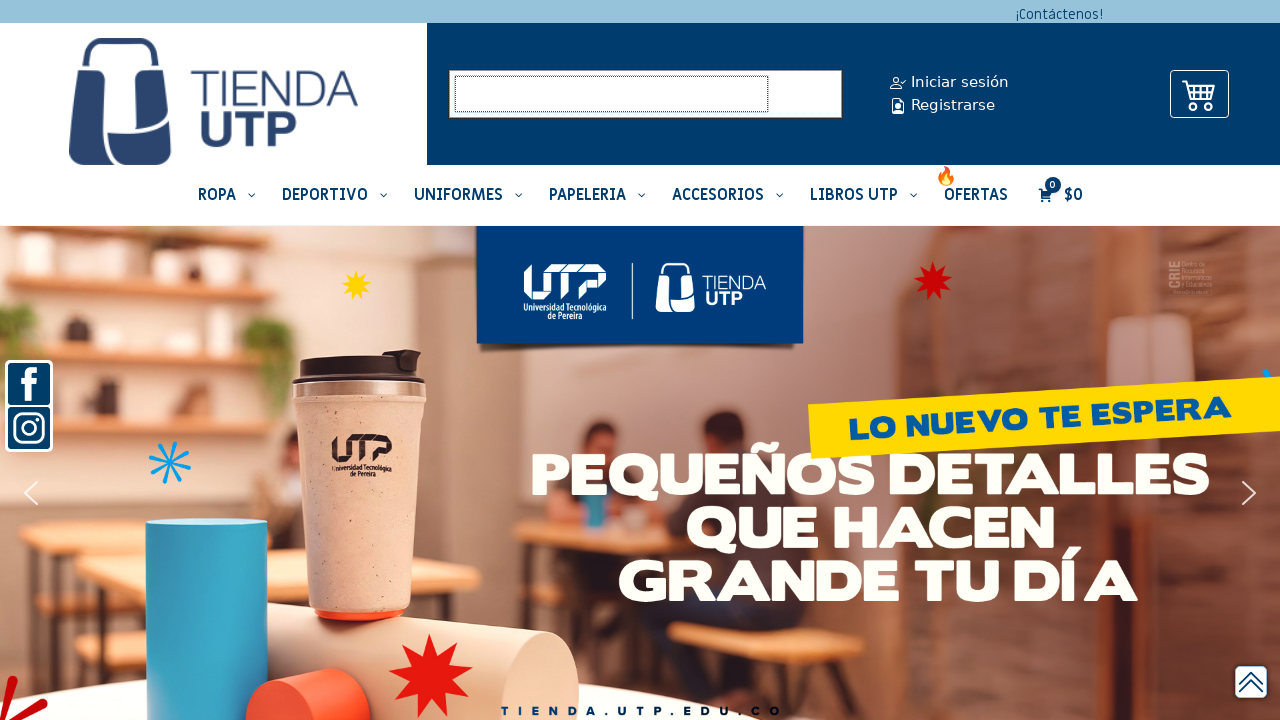

Entered search term 'ingenierías' in search field on input[name='s']
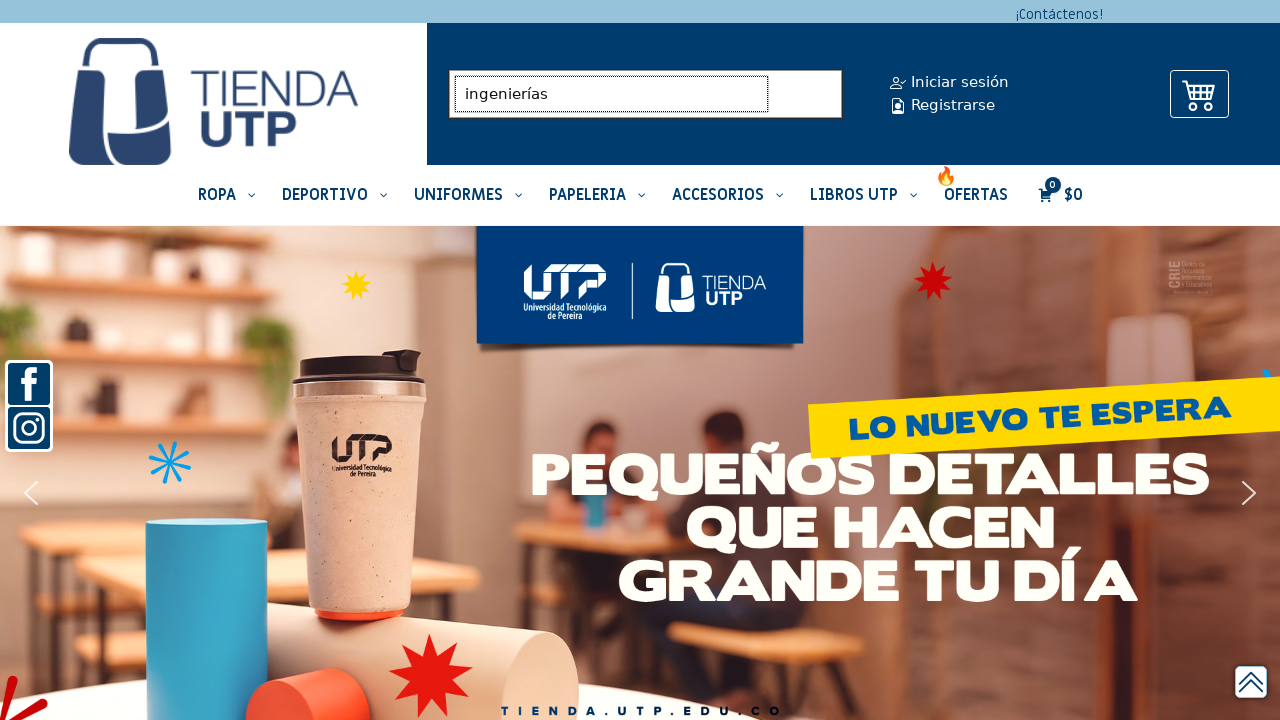

Submitted search by pressing Enter on input[name='s']
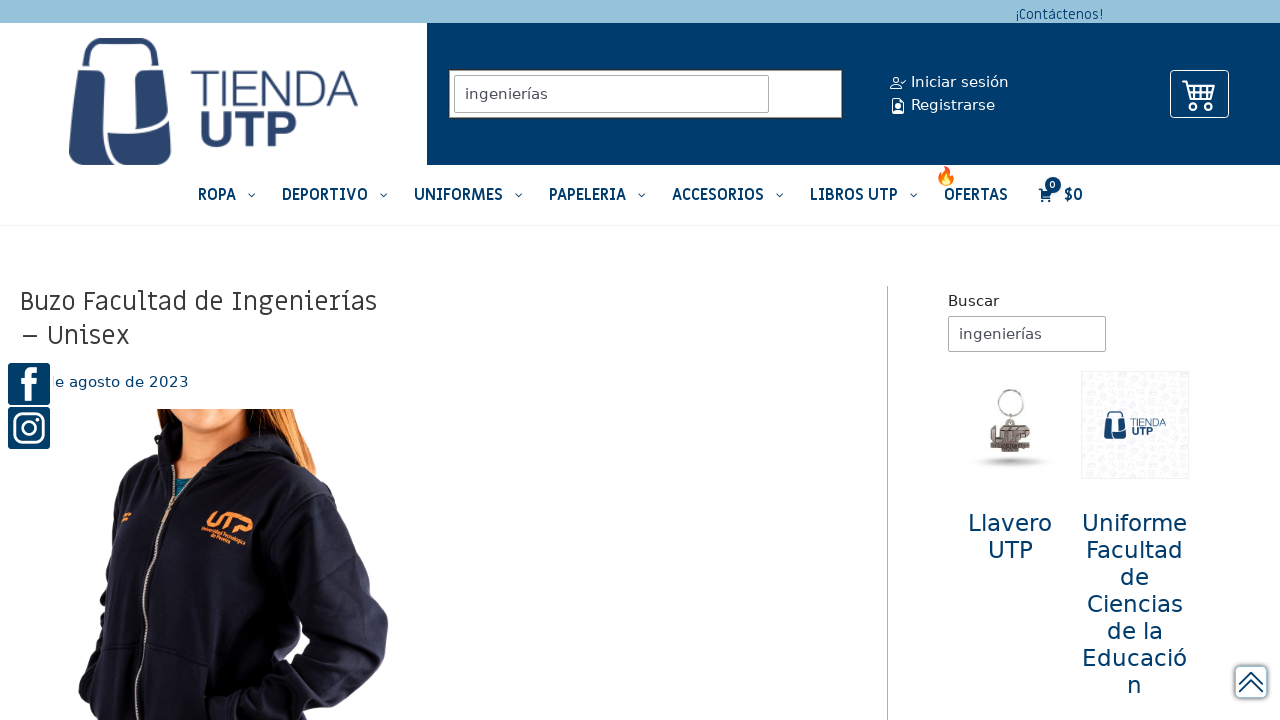

Search results page loaded successfully
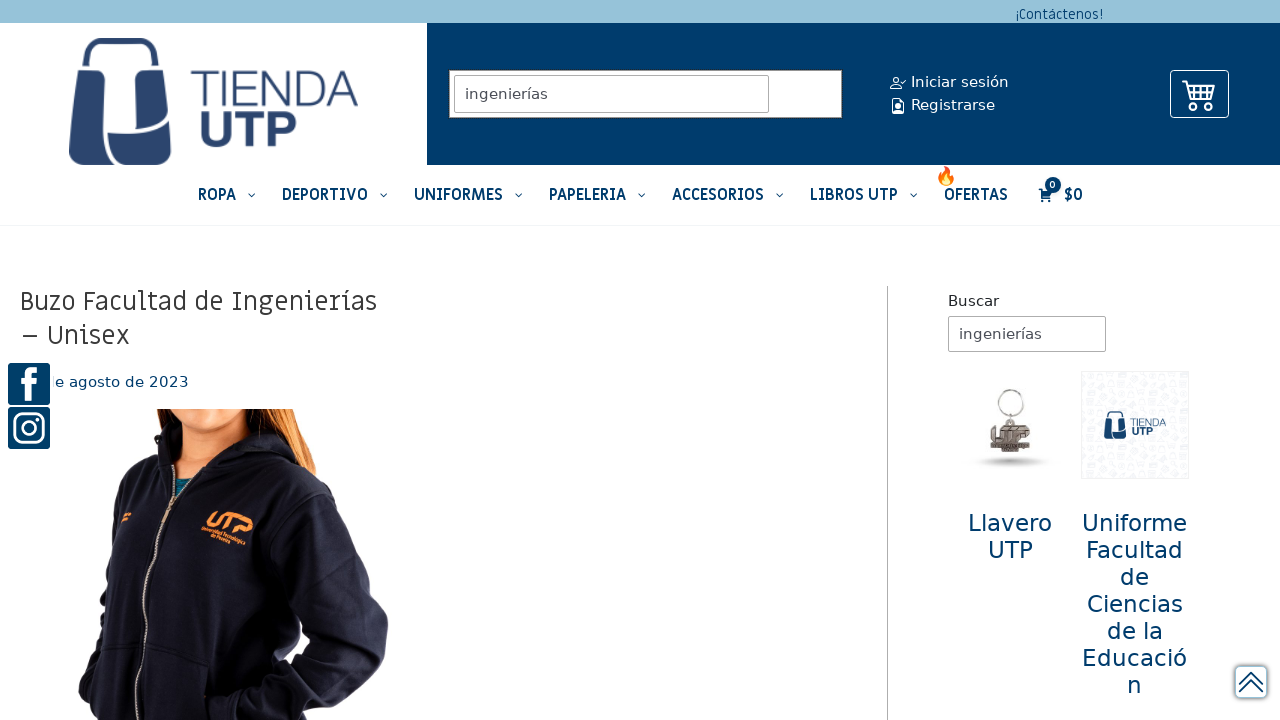

Verified search results exist - found 1 articles
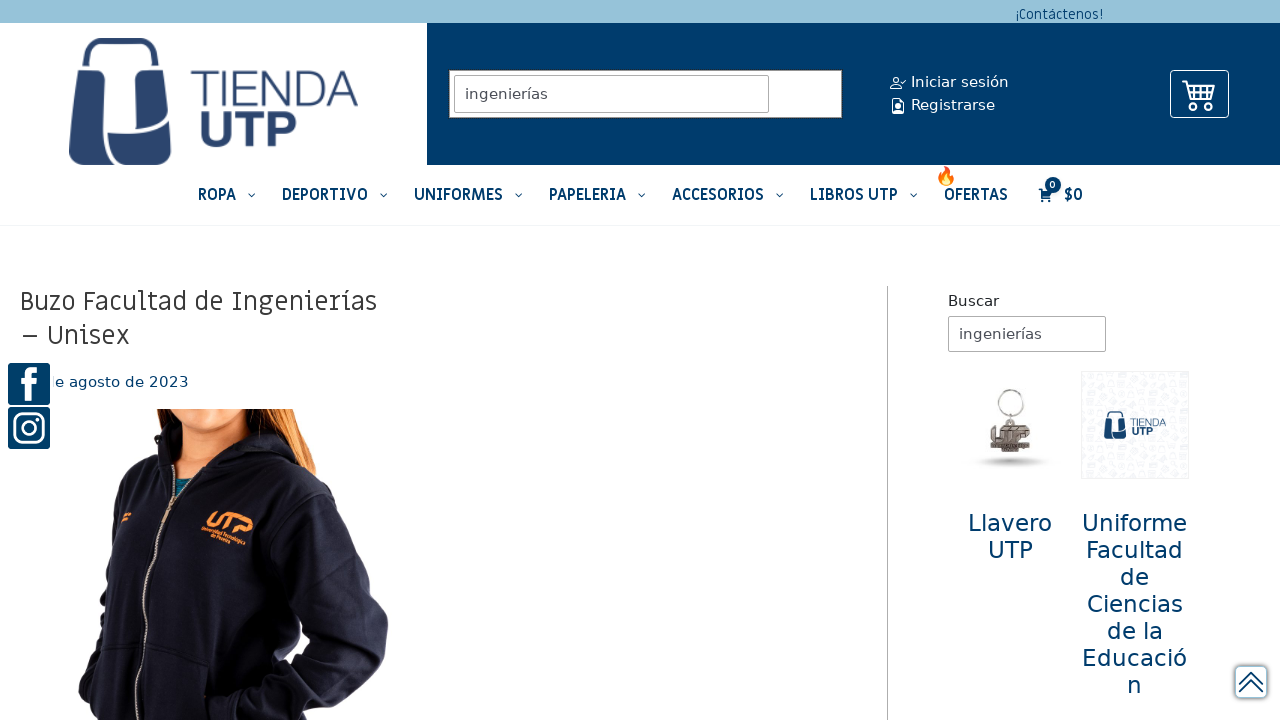

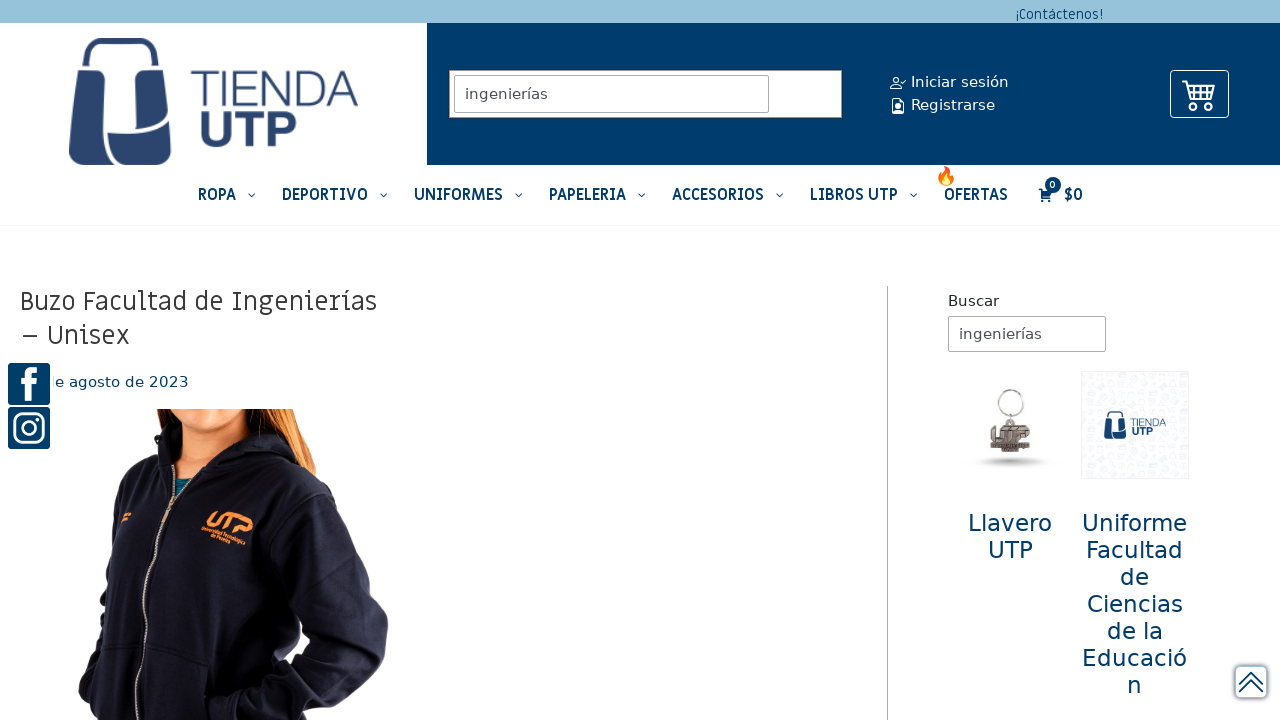